Tests XPath axes functionality on a practice page by scrolling to a table, selecting a user checkbox, and interacting with user details in the table

Starting URL: https://selectorshub.com/xpath-practice-page/

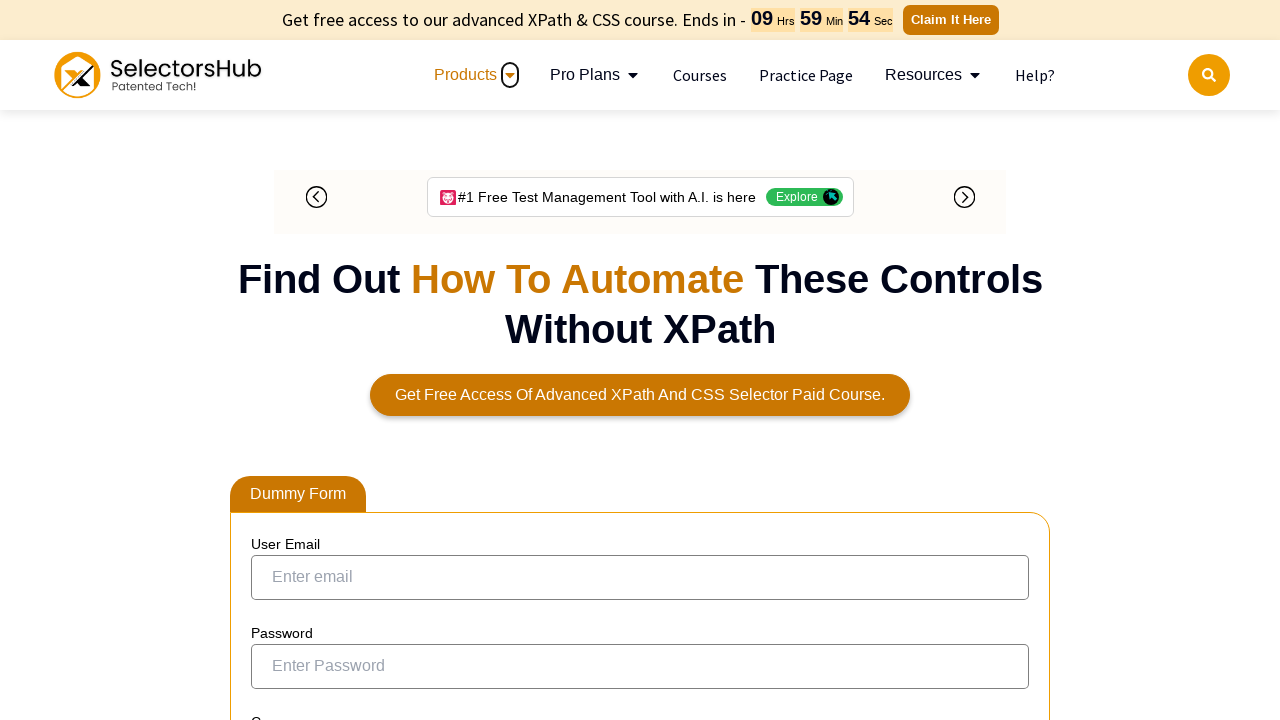

Scrolled down to table area using window.scrollBy(600, 800)
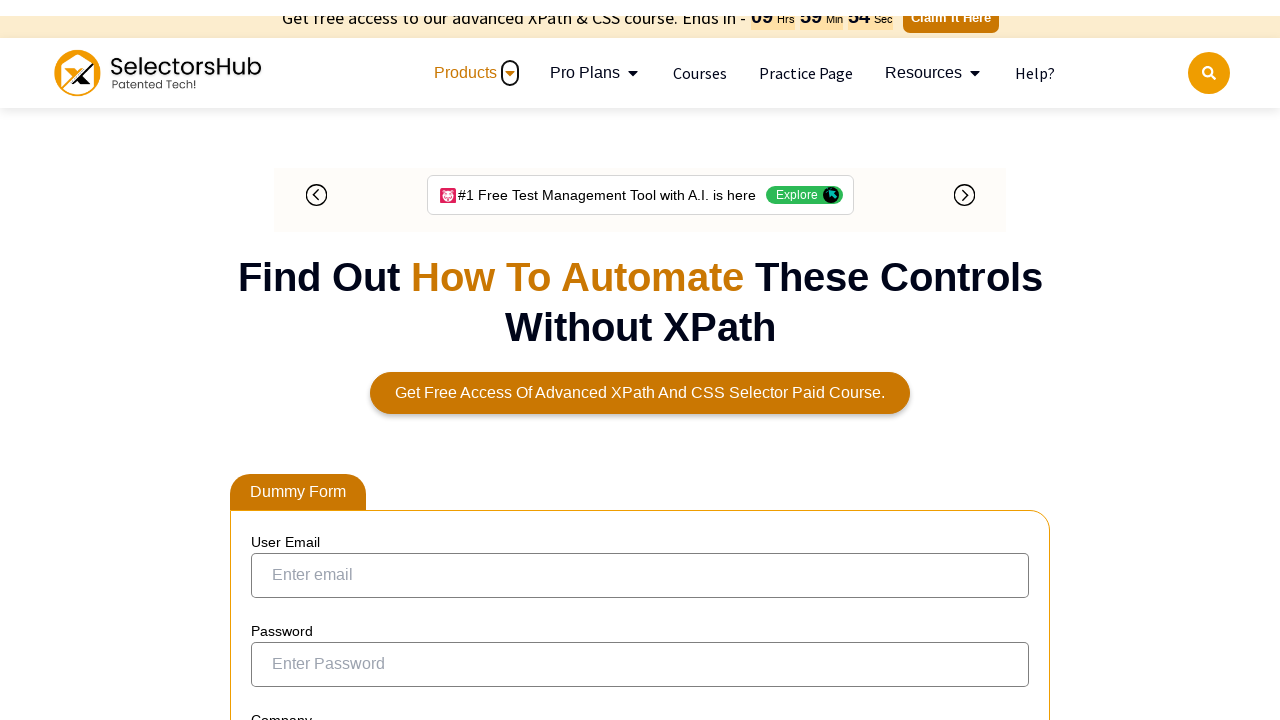

Waited 2 seconds for table to load
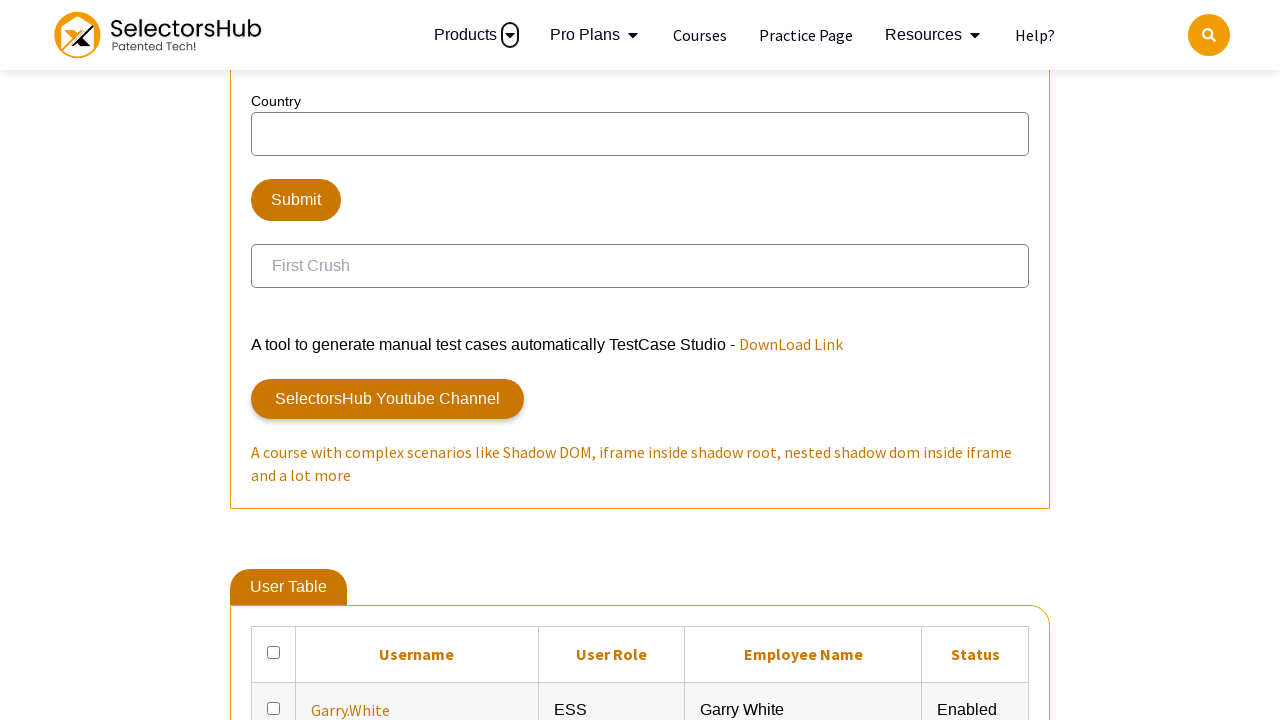

Clicked checkbox for user 'Joe.Root' at (274, 360) on //a[text()='Joe.Root']/parent::td/preceding-sibling::td/input[@id='ohrmList_chkS
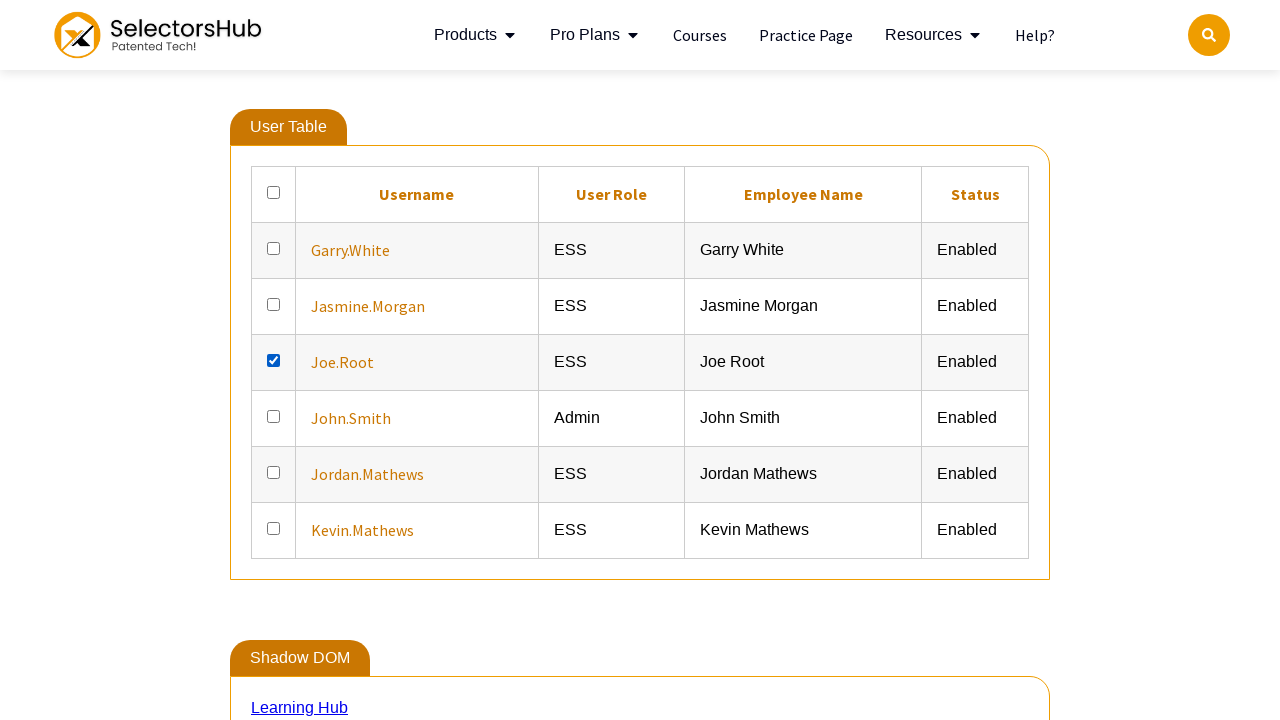

Waited for user details elements to be present for 'Joe.Root'
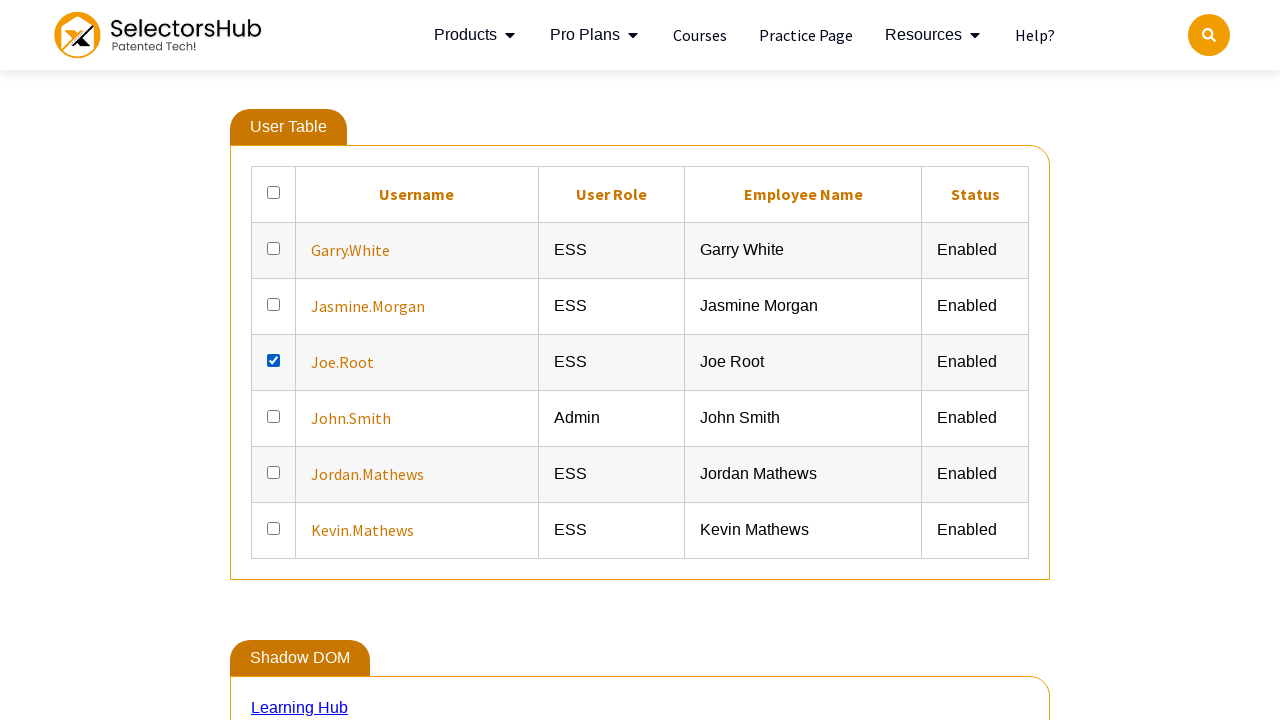

Located all user details elements for 'Joe.Root' (found 3 elements)
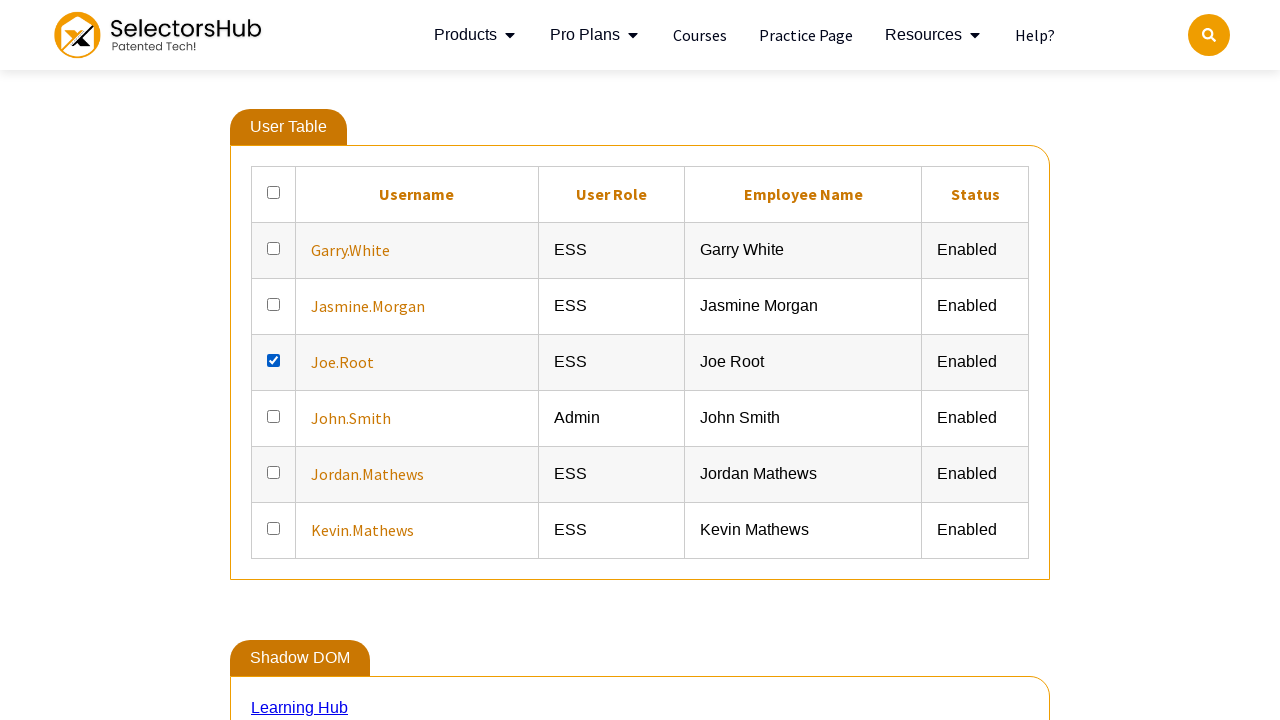

Verified visibility of user details element: 'ESS'
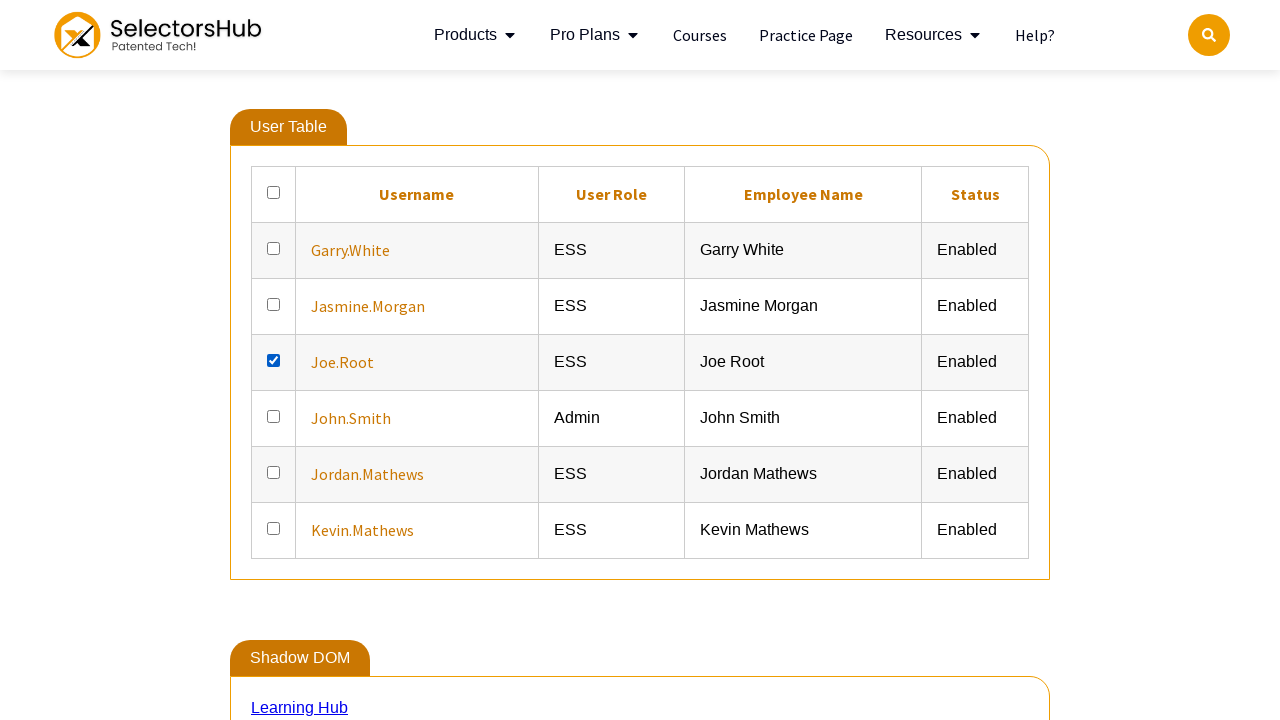

Verified visibility of user details element: 'Joe Root'
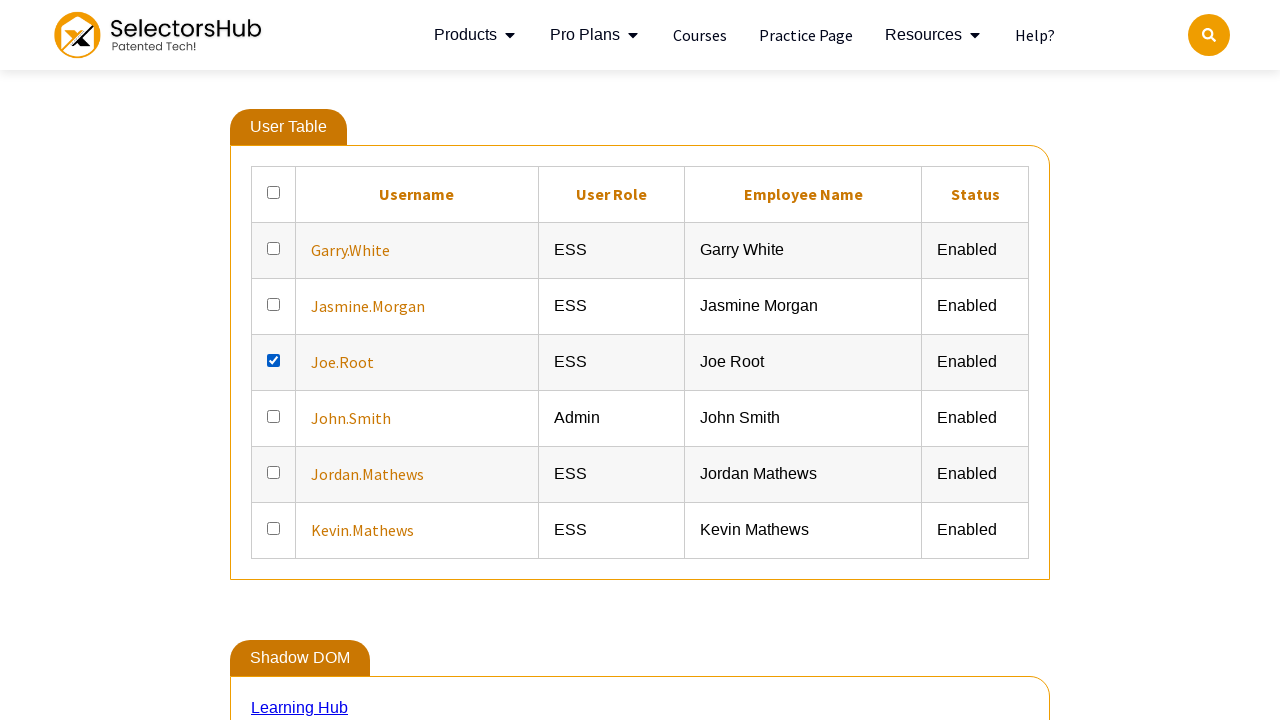

Verified visibility of user details element: 'Enabled'
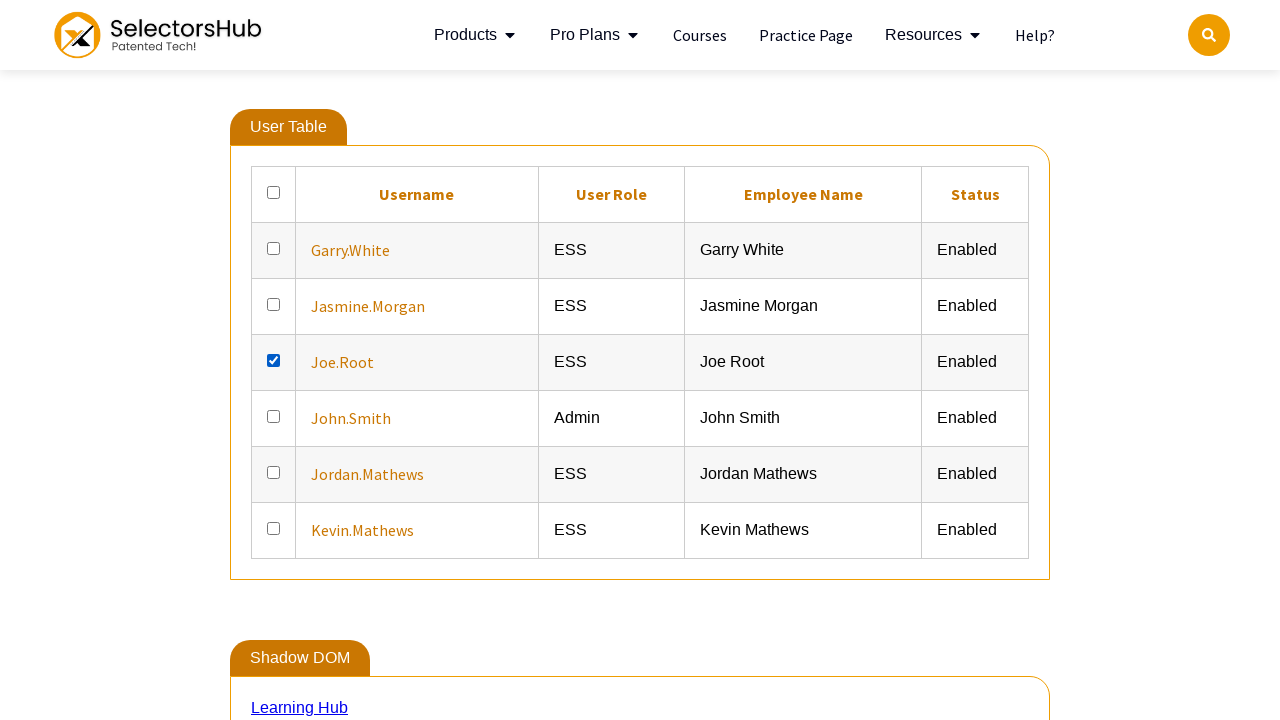

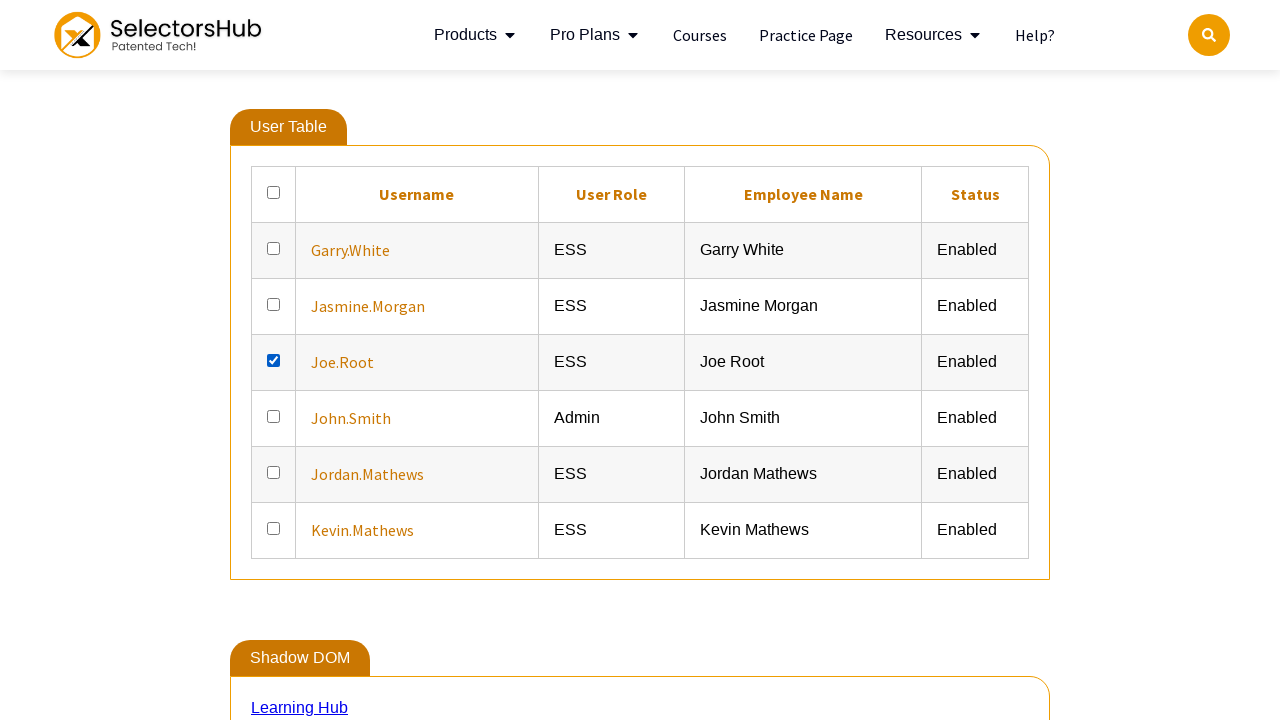